Tests multiple window handling by clicking a link that opens a new window, switching between windows, and verifying content

Starting URL: http://the-internet.herokuapp.com/windows

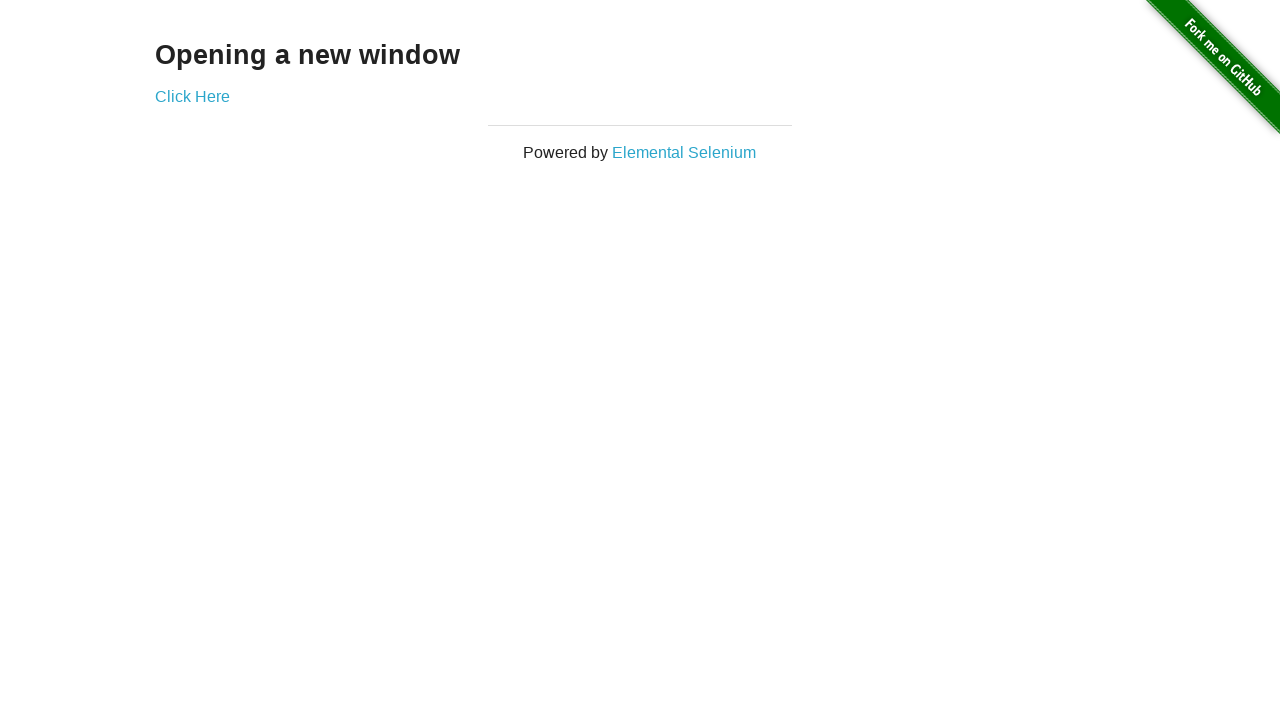

Clicked 'Click Here' link to open new window at (192, 96) on xpath=//a[text()='Click Here']
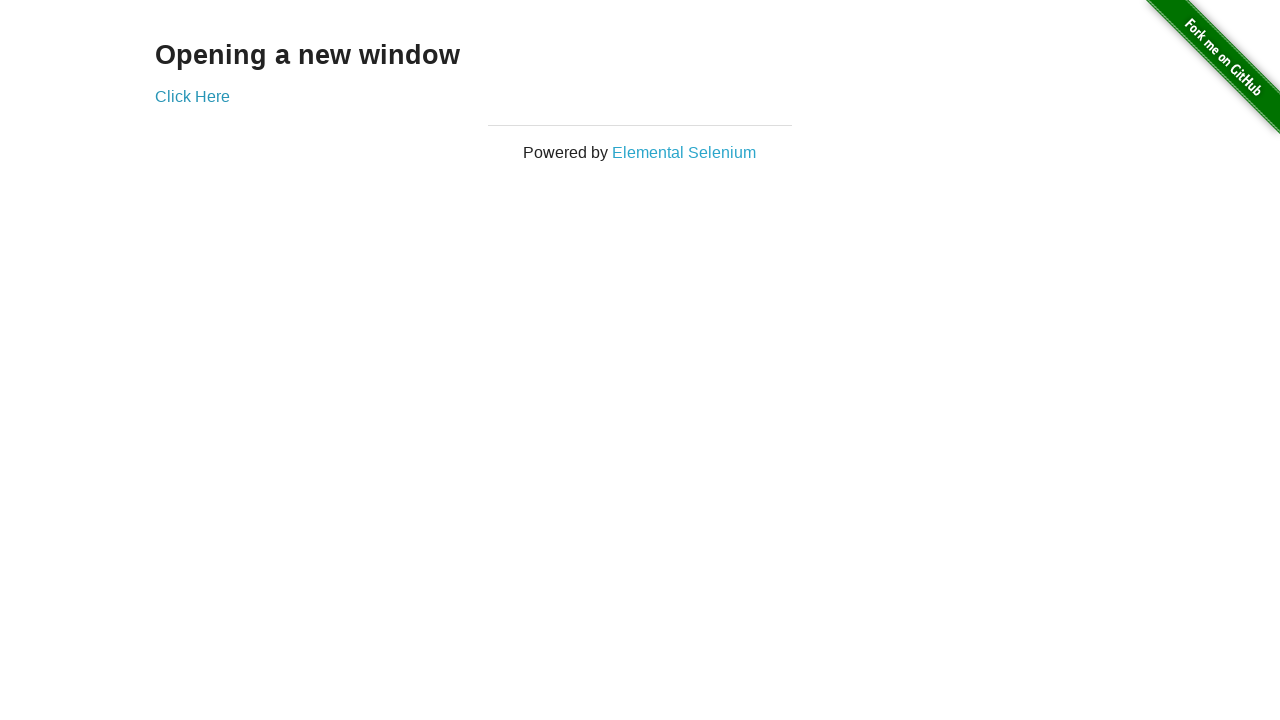

New window opened and captured at (192, 96) on xpath=//a[text()='Click Here']
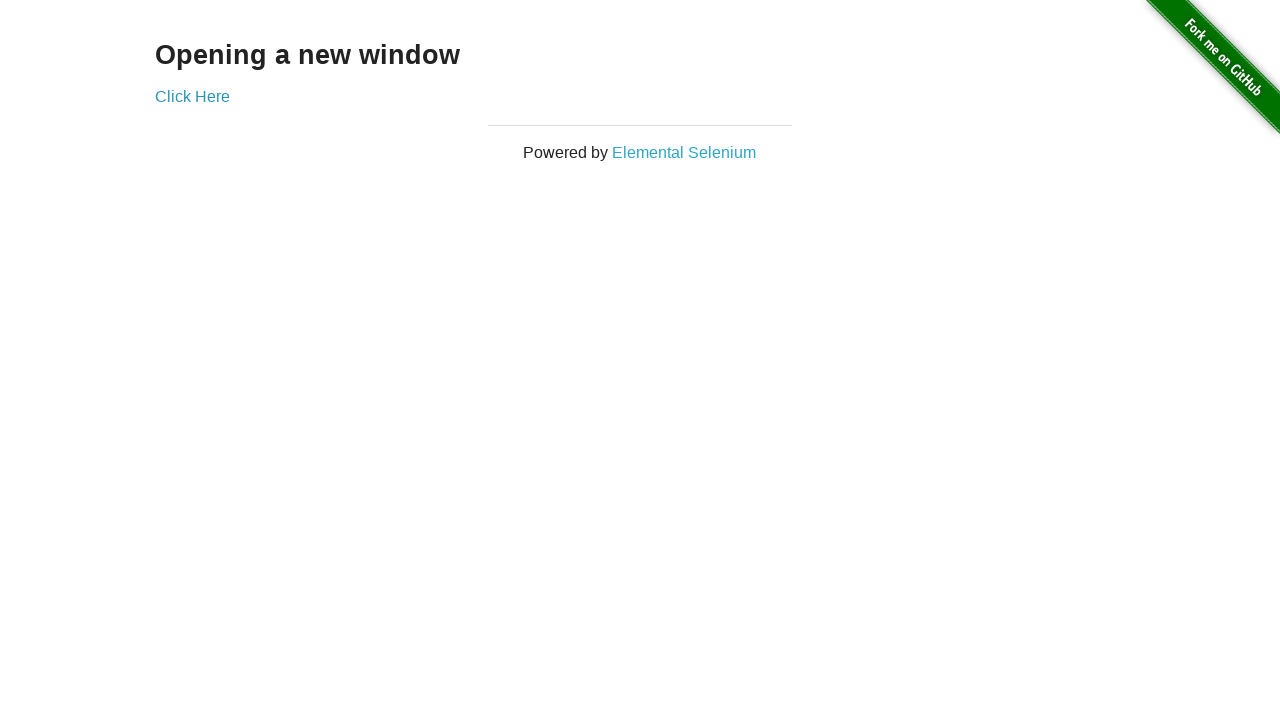

New window page loaded
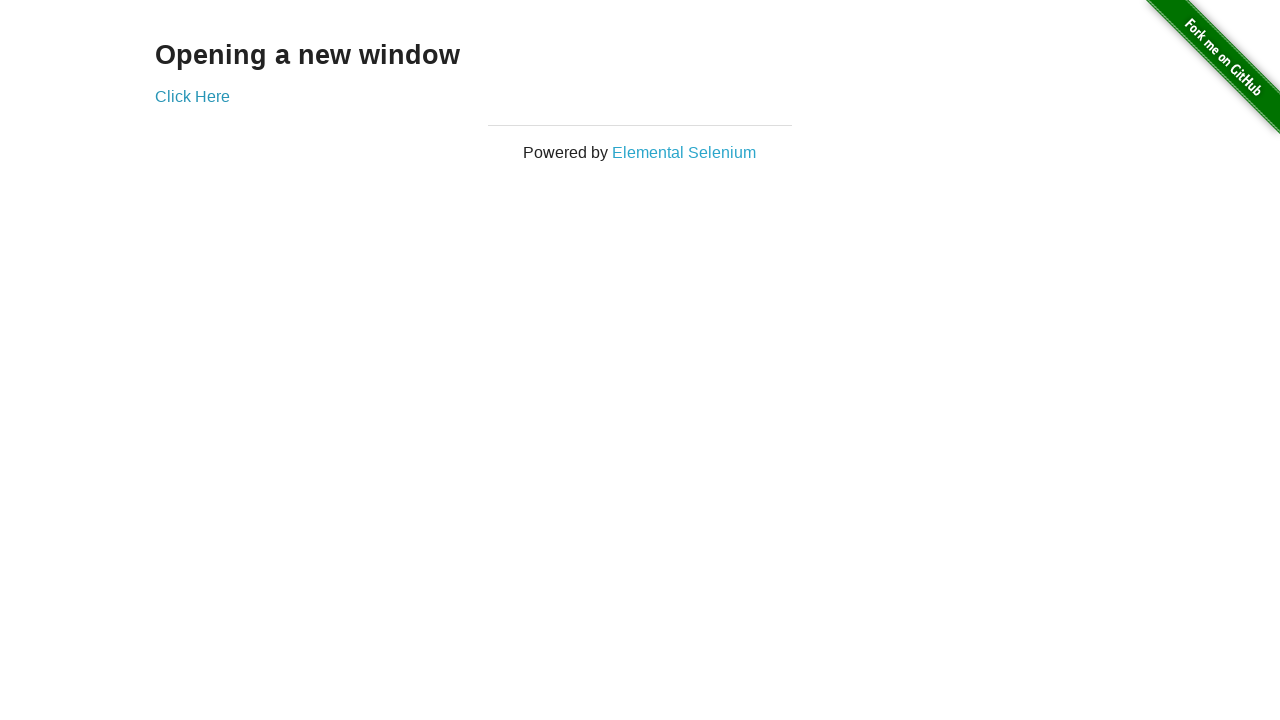

Captured new window title: New Window
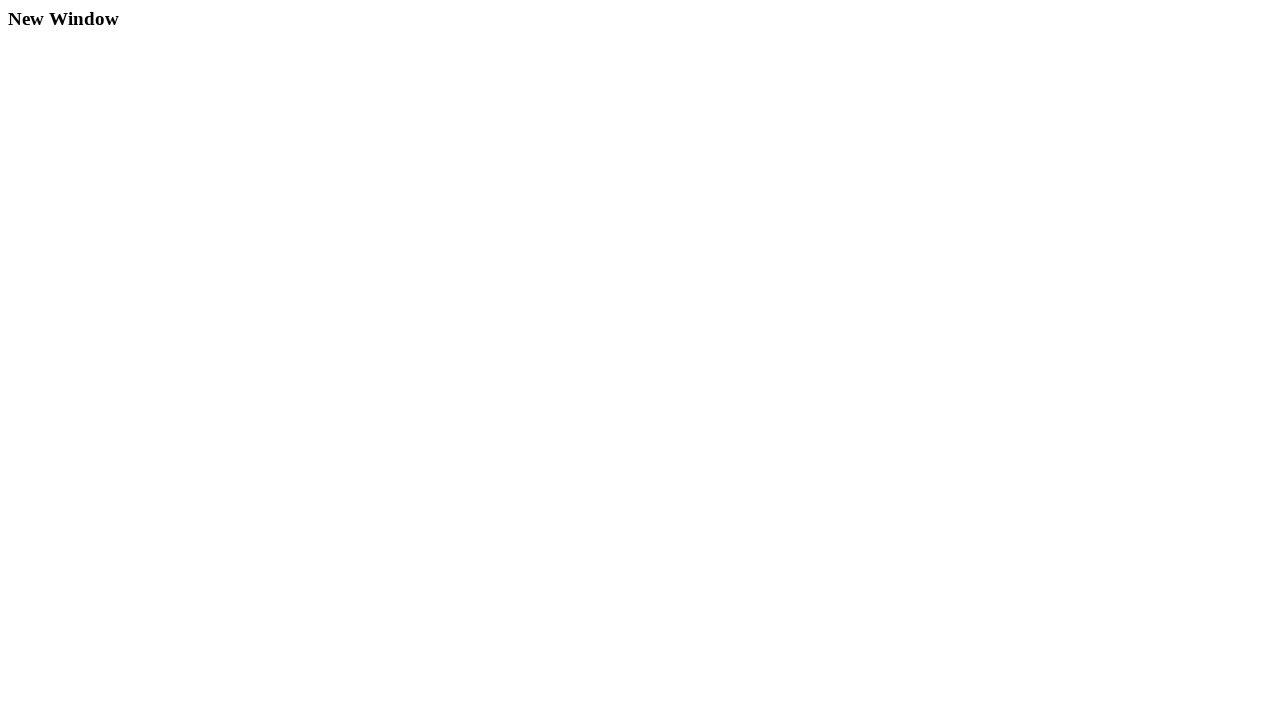

Closed new window
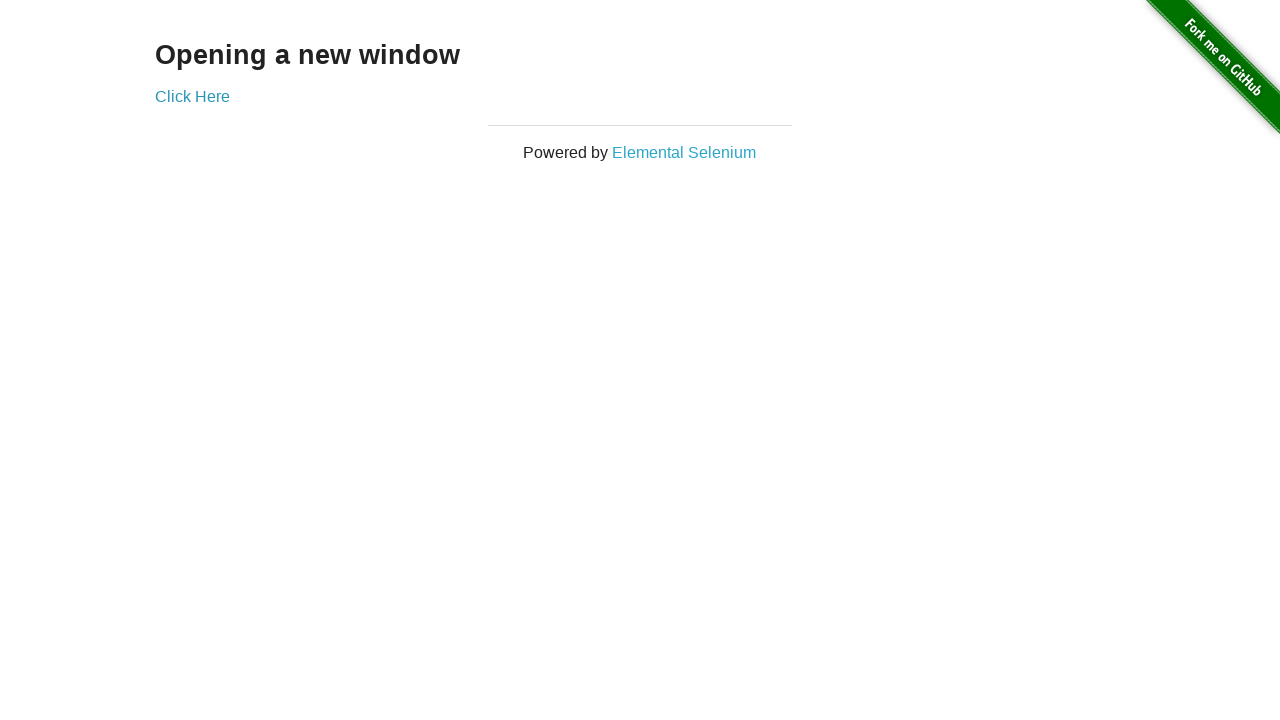

Captured original window title: The Internet
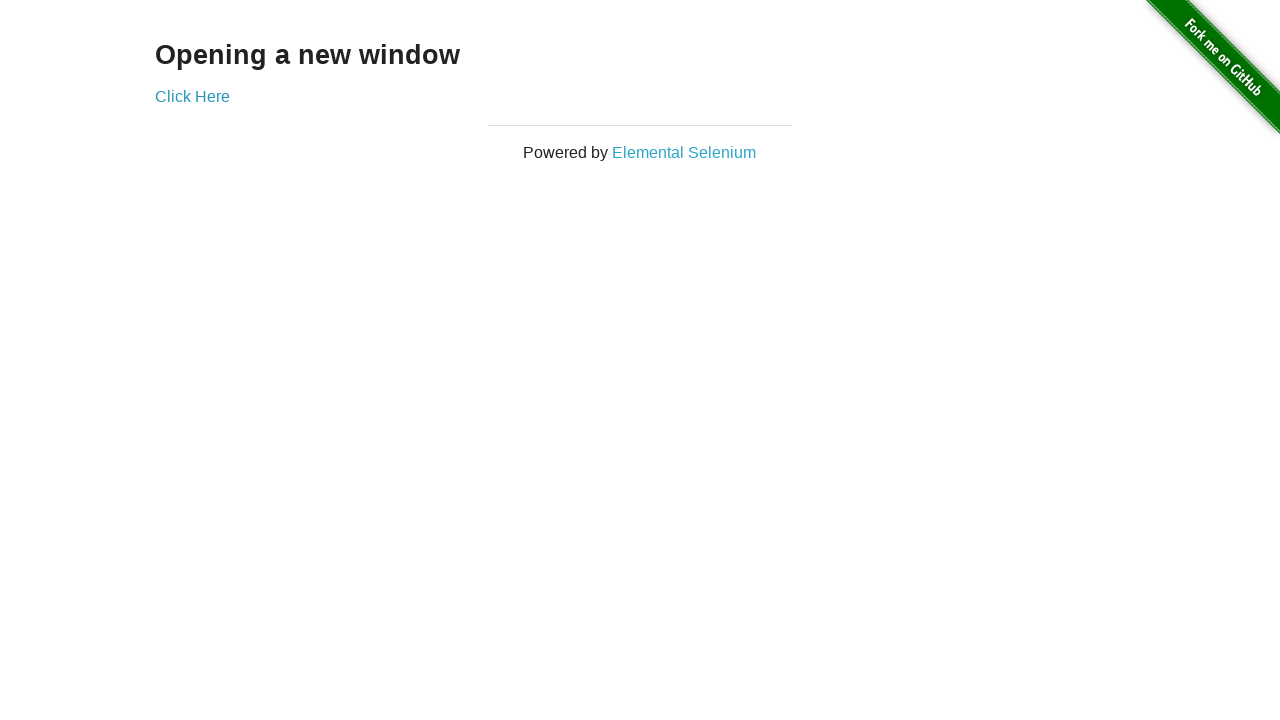

Retrieved h3 text: Opening a new window
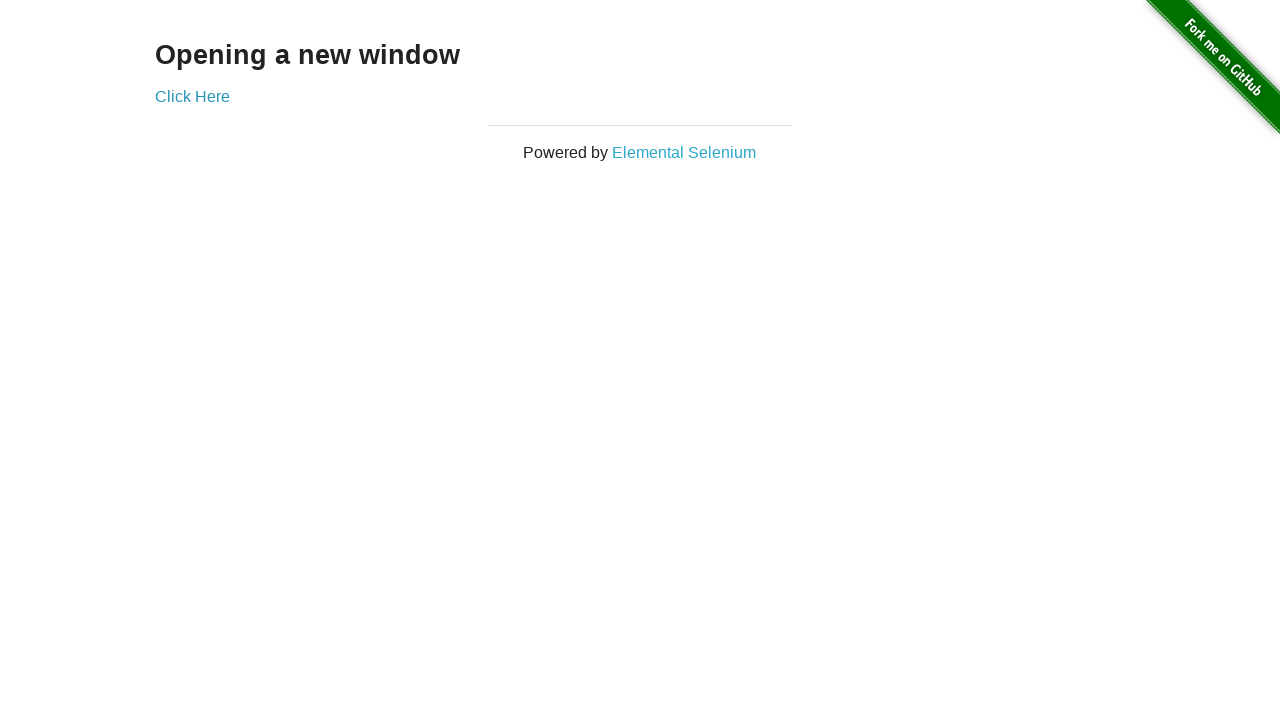

Verified h3 text matches expected value 'Opening a new window'
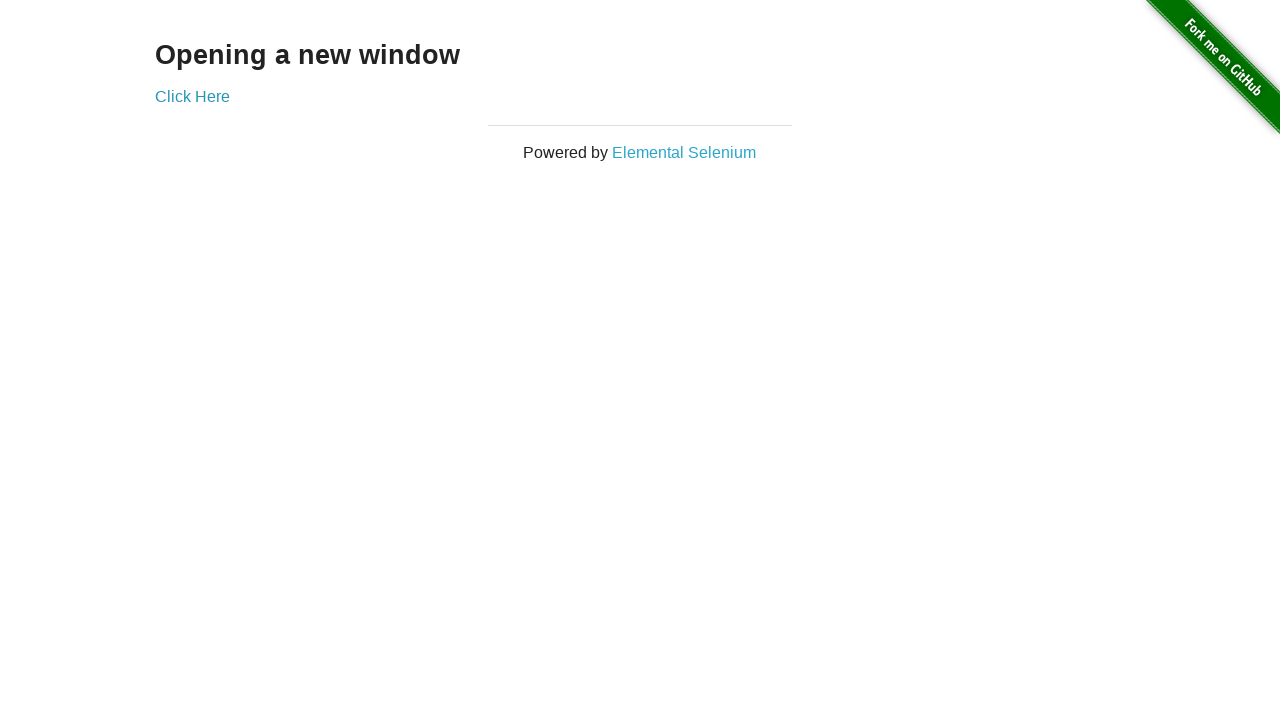

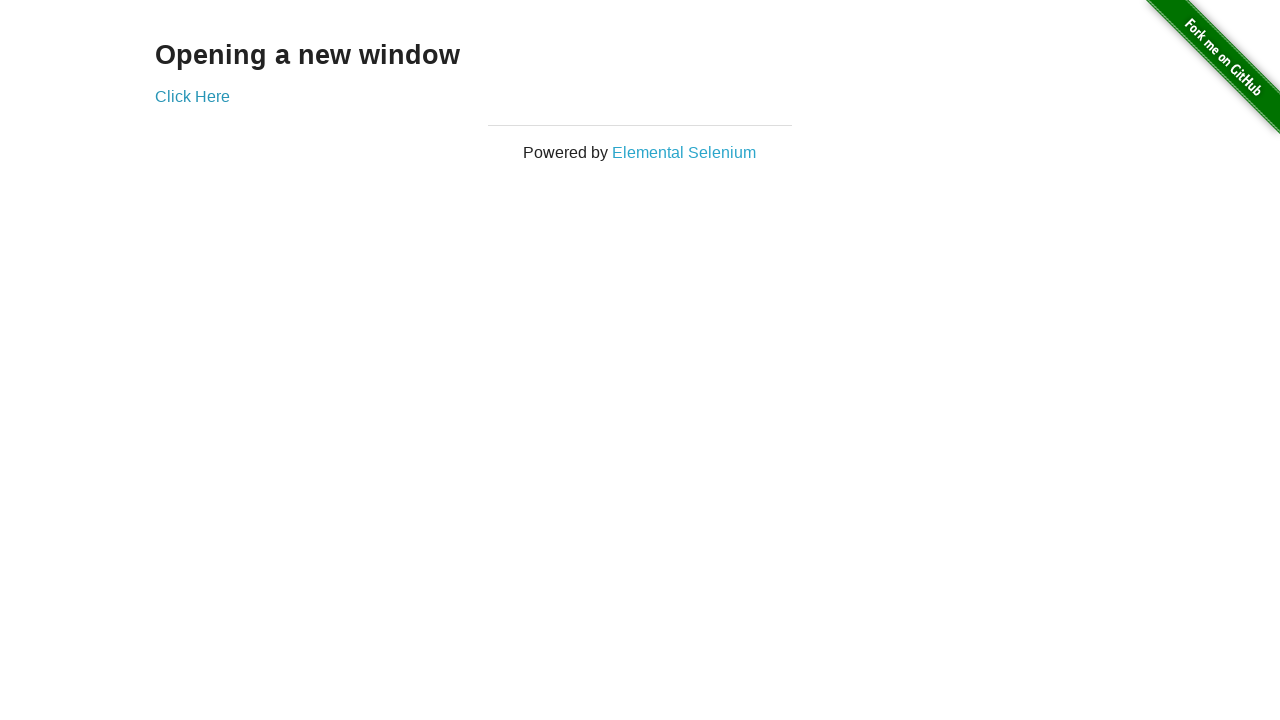